Verifies that field labels and button texts on a Latvian web application display the correct text values on the main page and create new item page.

Starting URL: https://omega-vismatestingapp.azurewebsites.net/

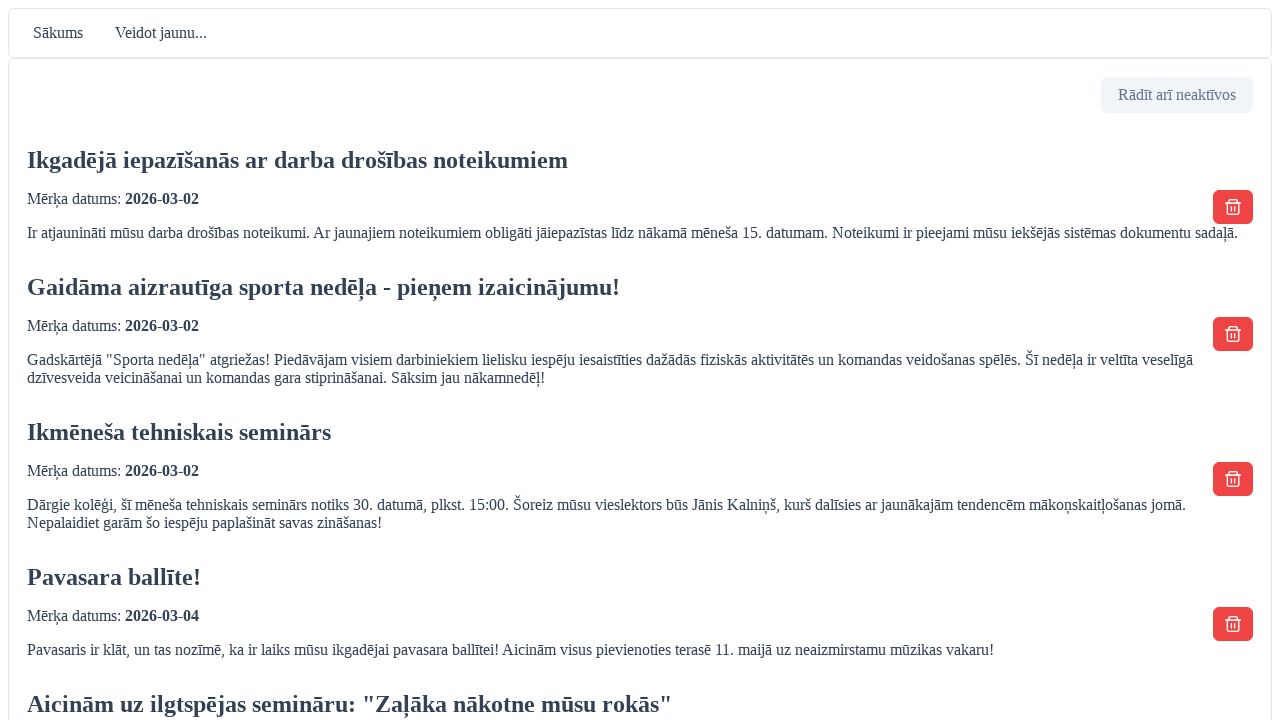

Main page button 'Sākums' is visible
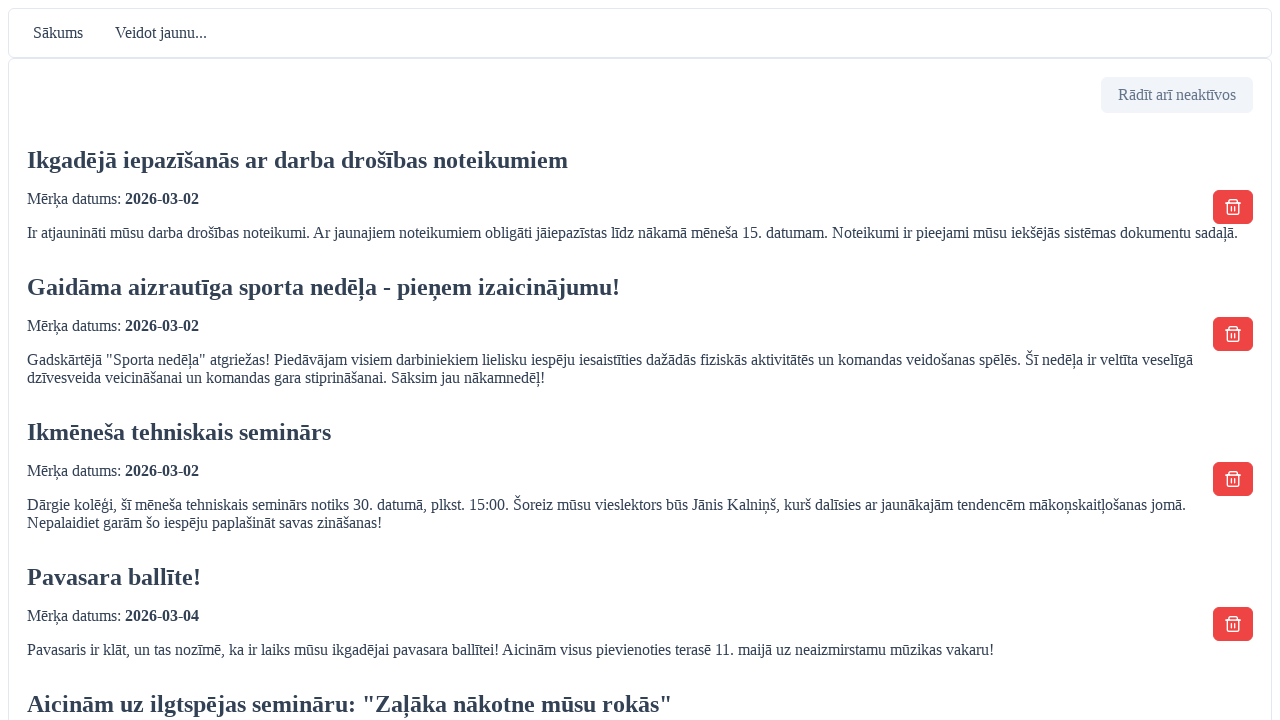

Create new button 'Veidot jaunu...' is visible
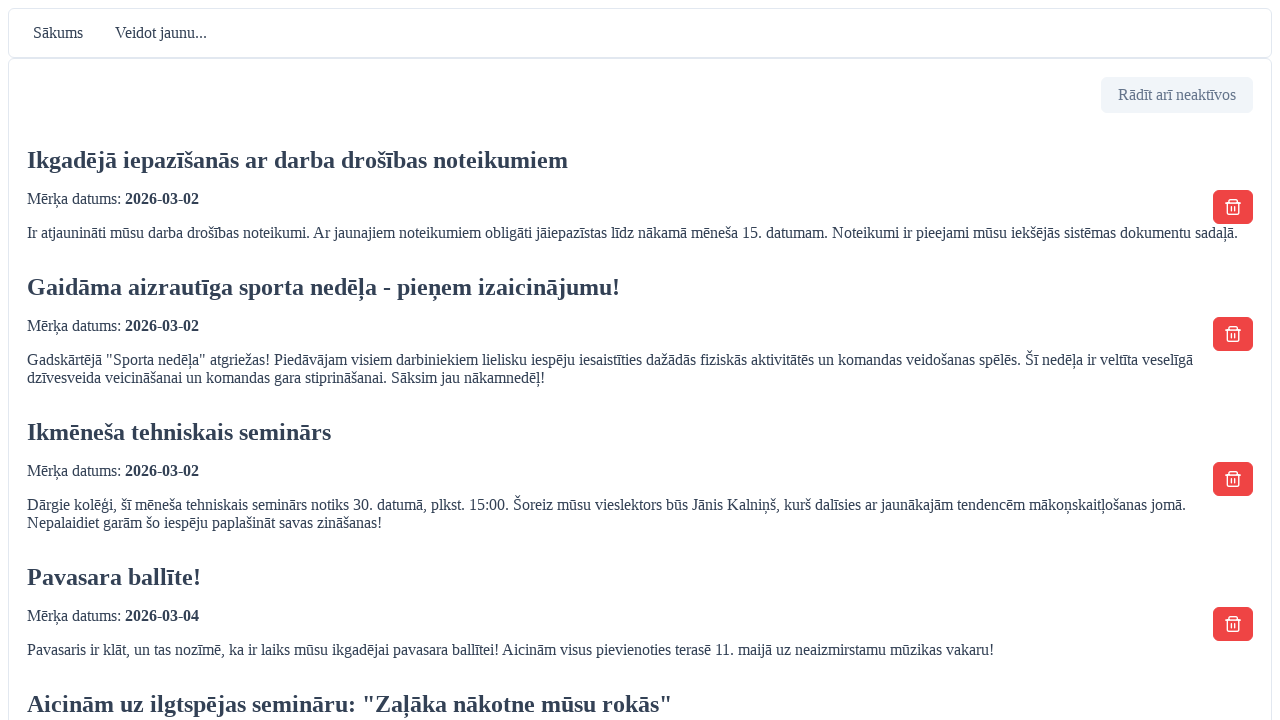

Clicked main page button 'Sākums' at (58, 33) on text=Sākums
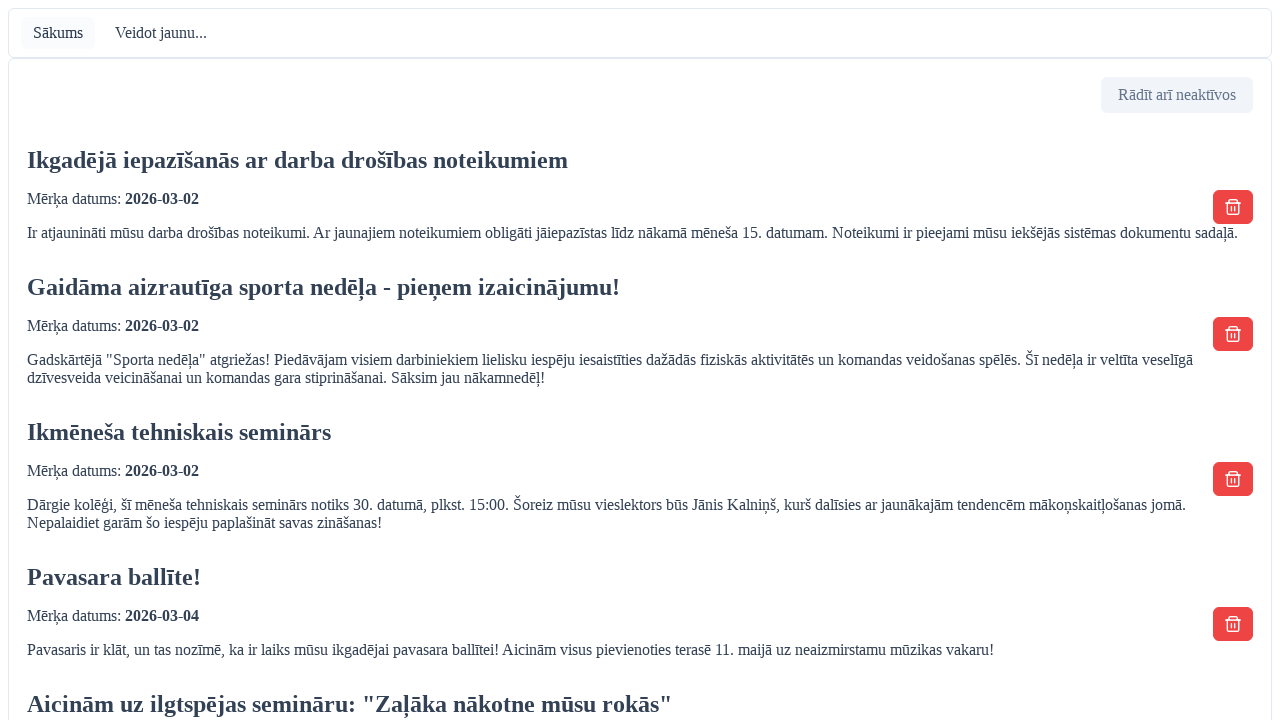

Show inactive checkbox label 'Rādīt arī neaktīvos' is present
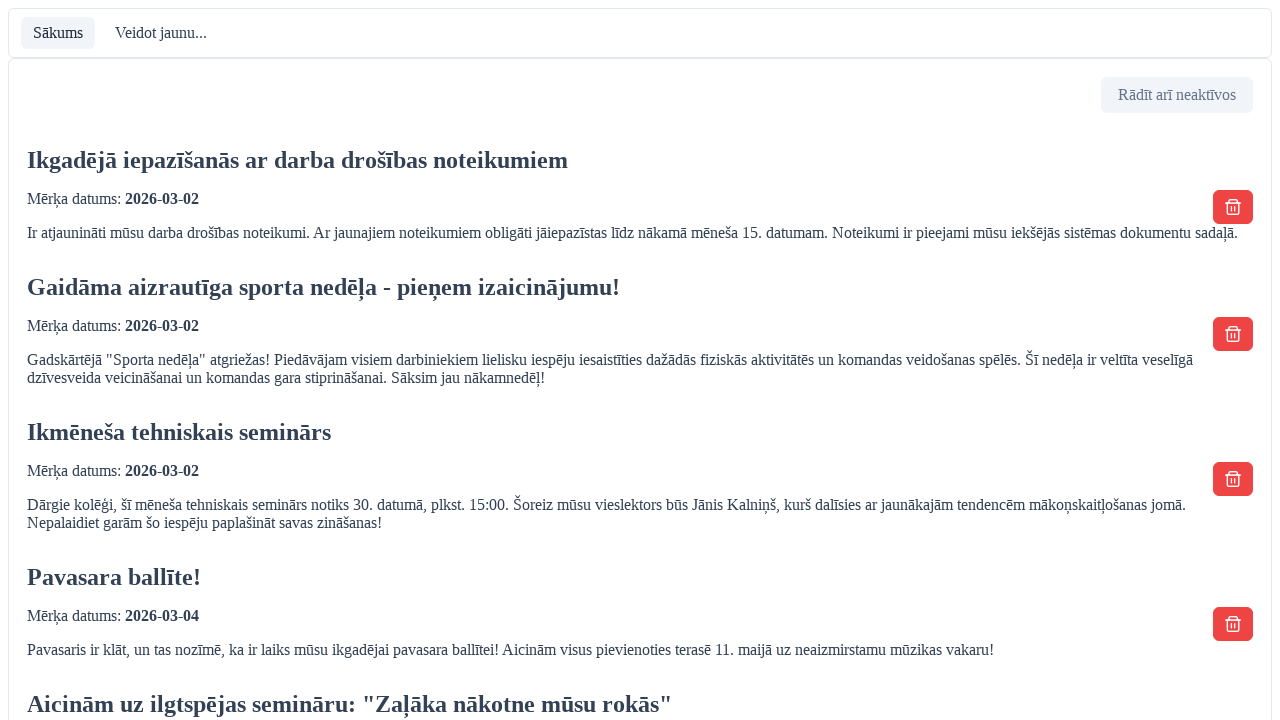

Clicked create new menu item 'Veidot jaunu...' at (161, 33) on text=Veidot jaunu...
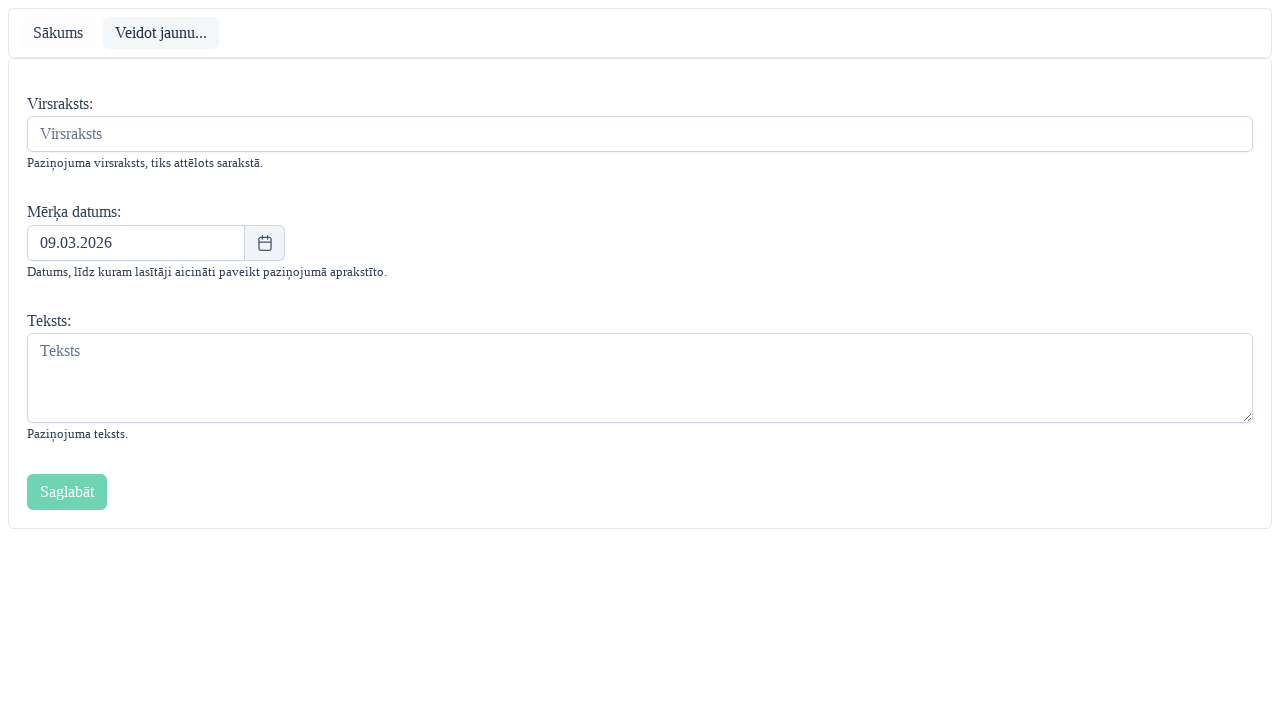

Form field label 'Virsraksts:' is present
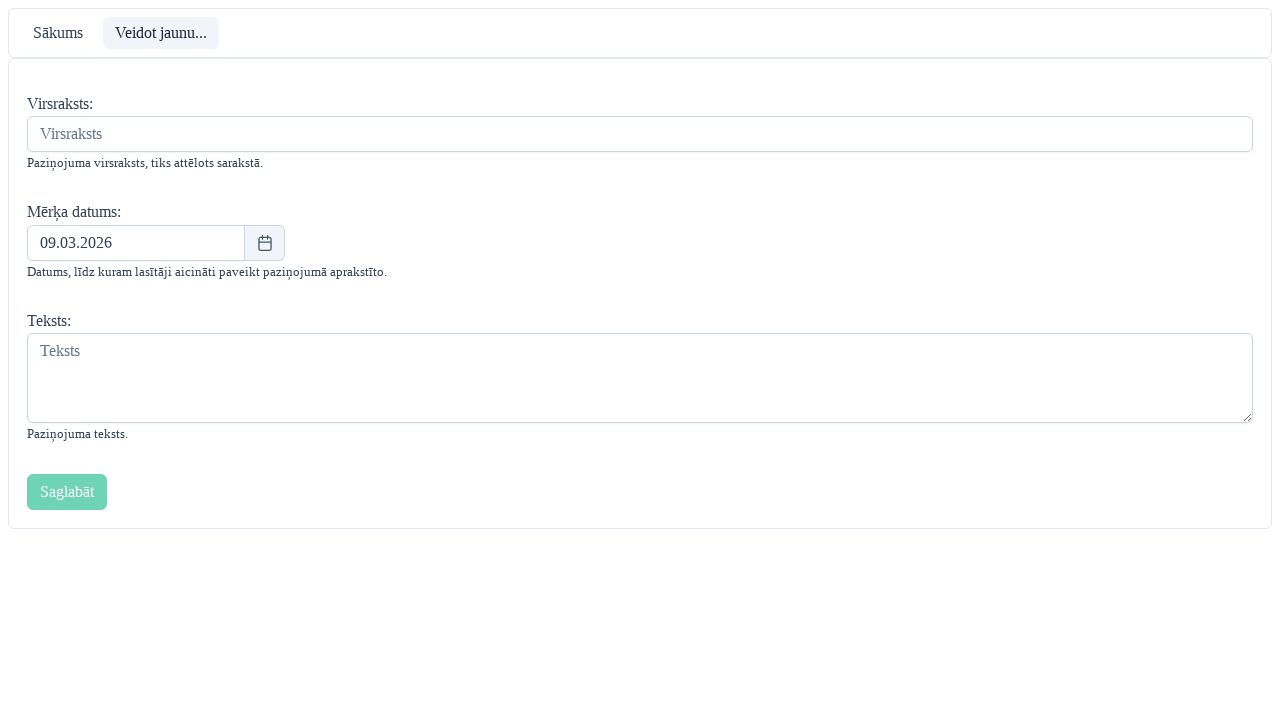

Help text for title field is present
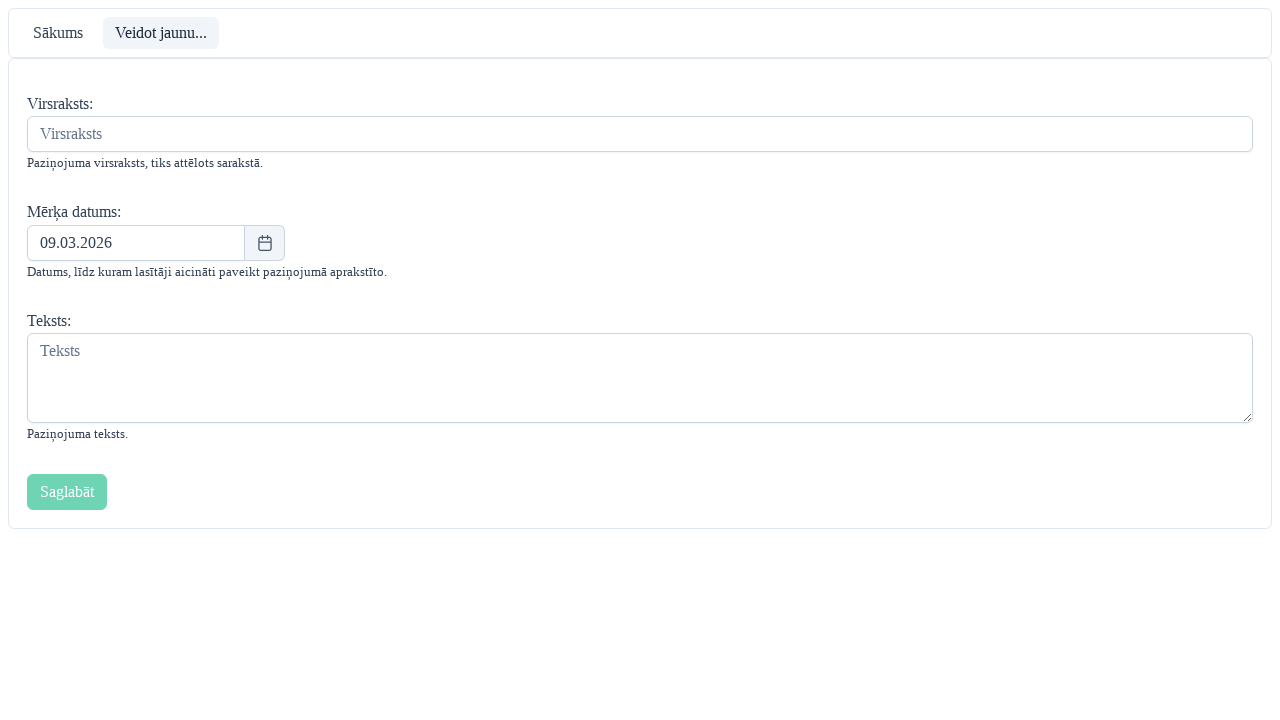

Form field label 'Mērķa datums:' is present
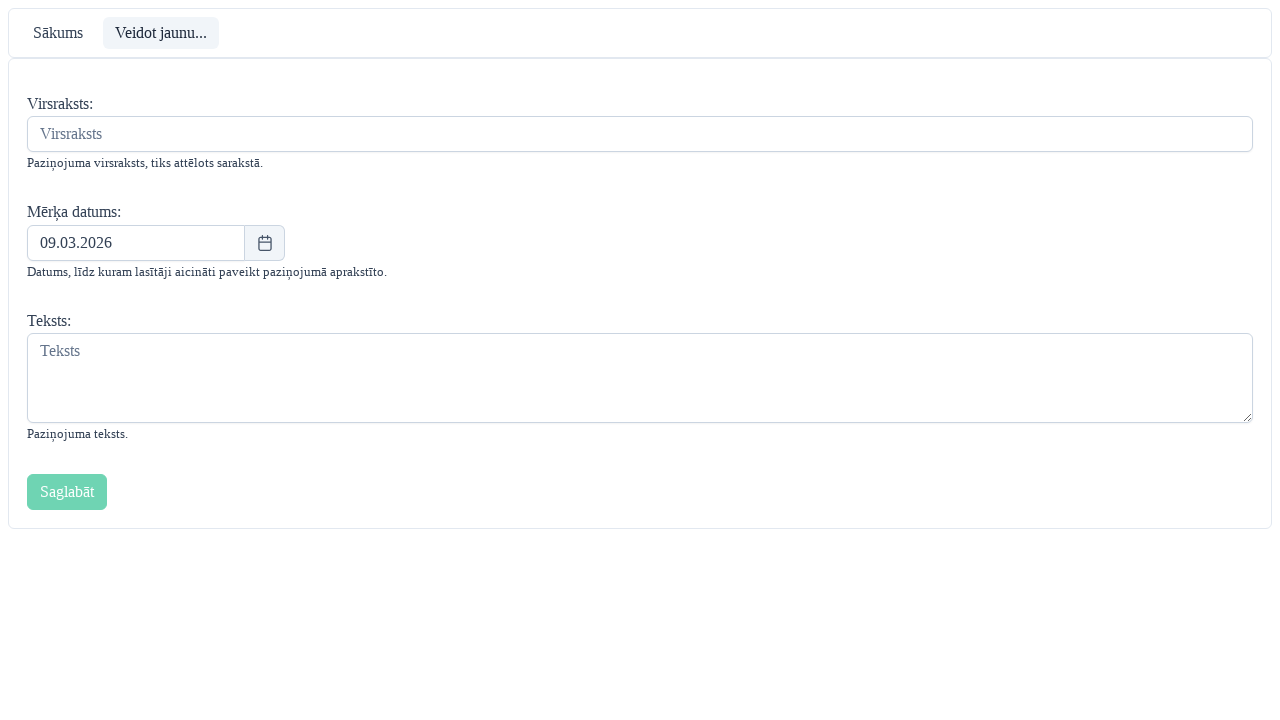

Help text for target date field is present
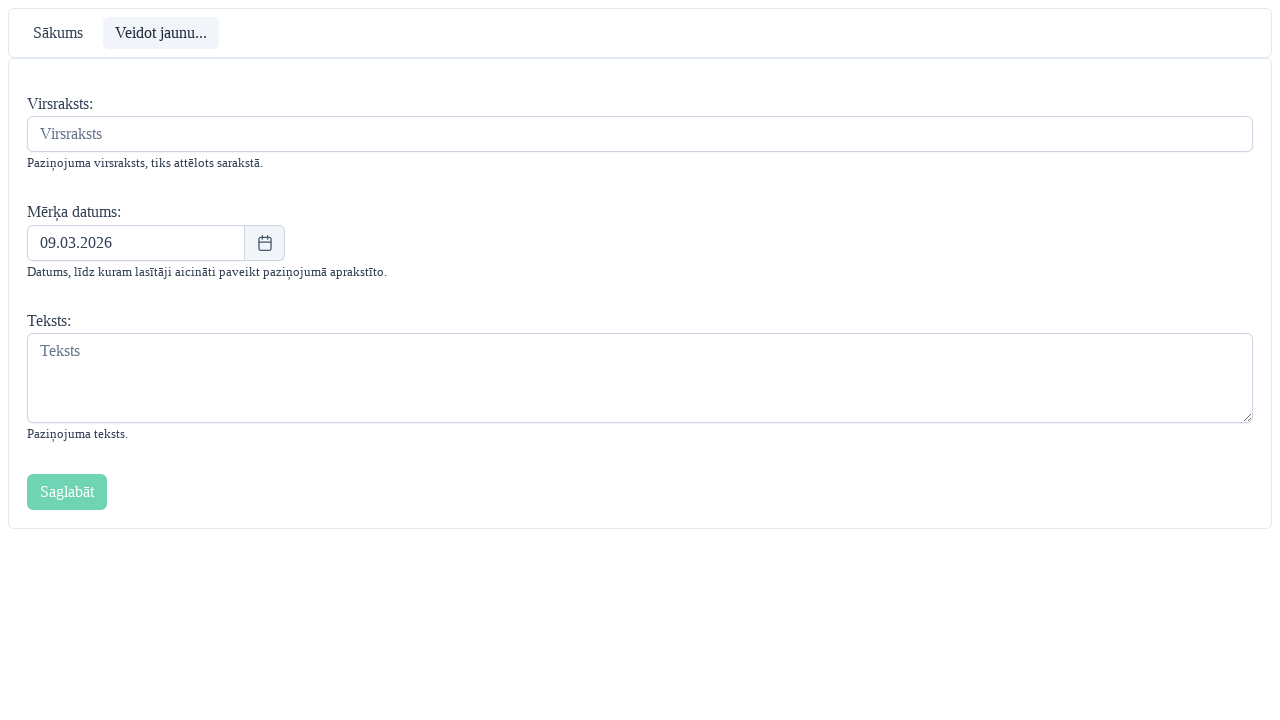

Form field label 'Teksts:' is present
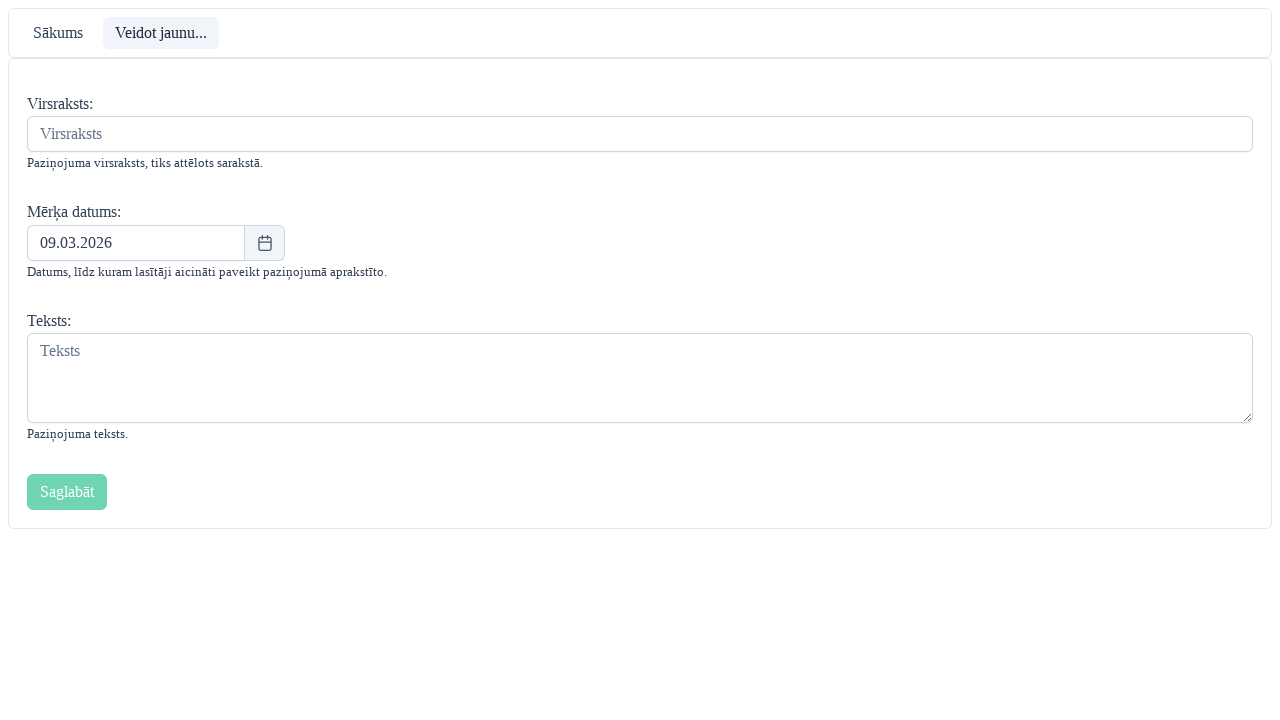

Help text for message text field is present
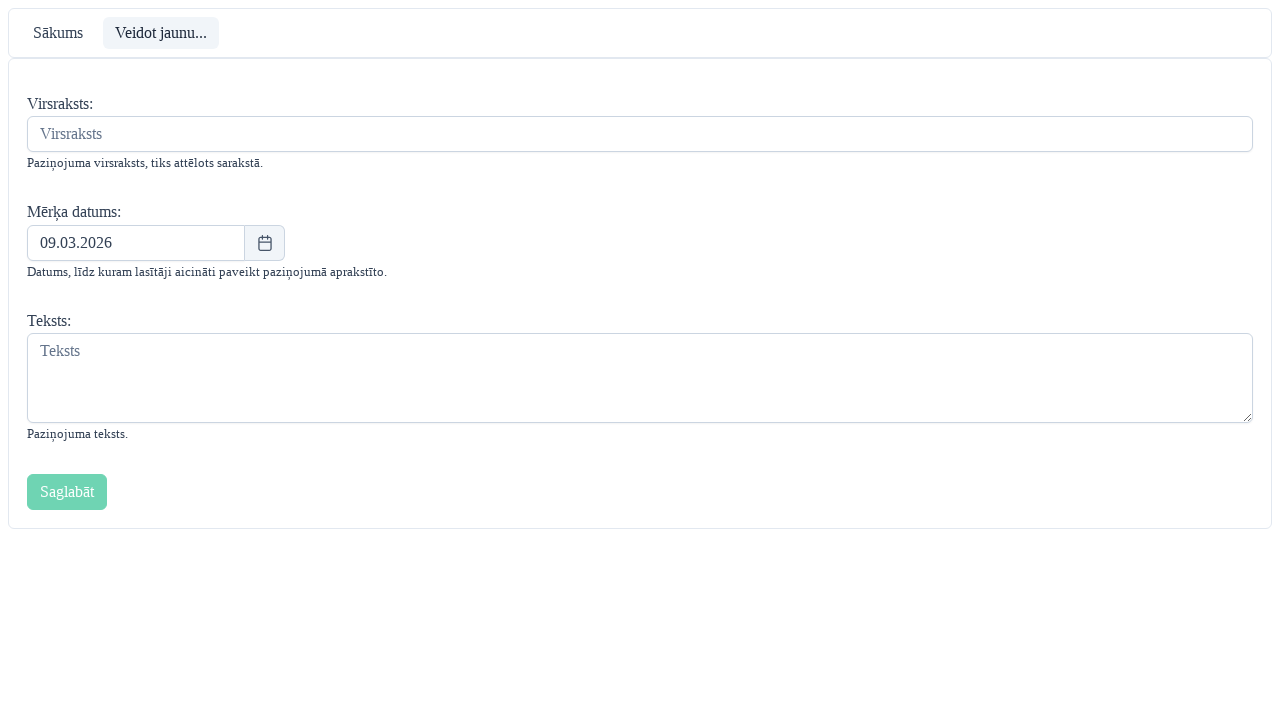

Save button 'Saglabāt' is present
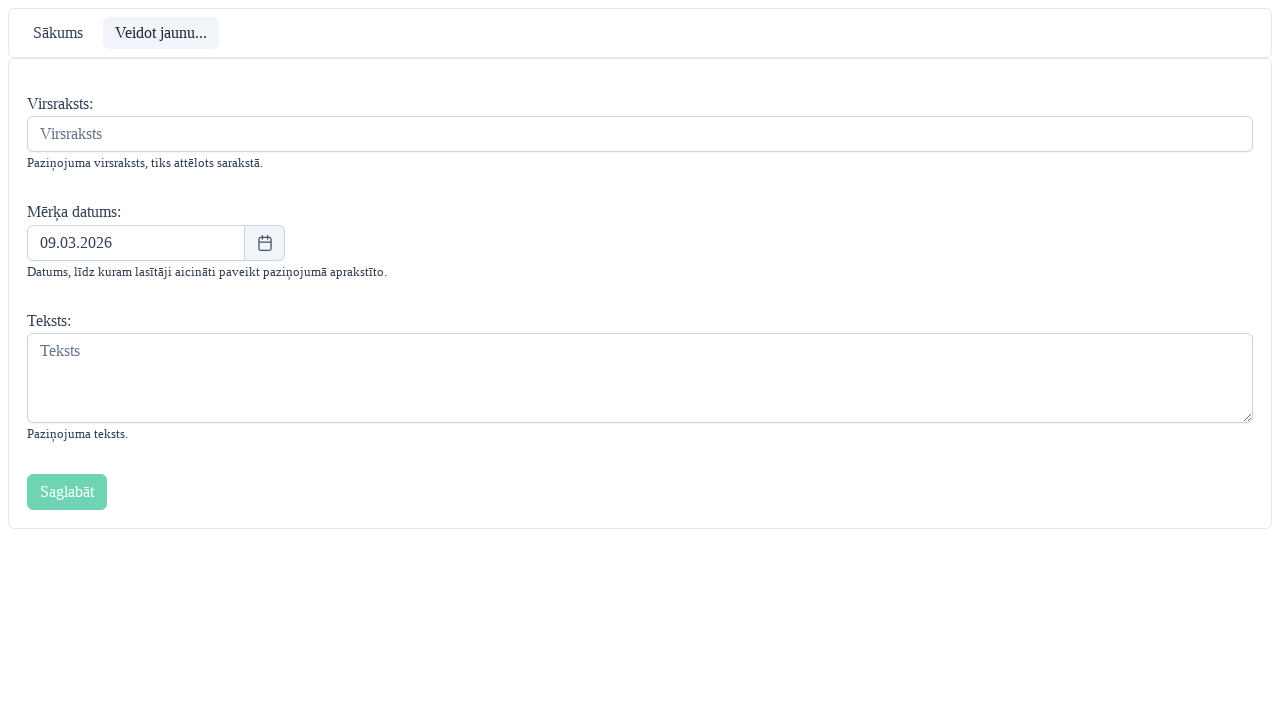

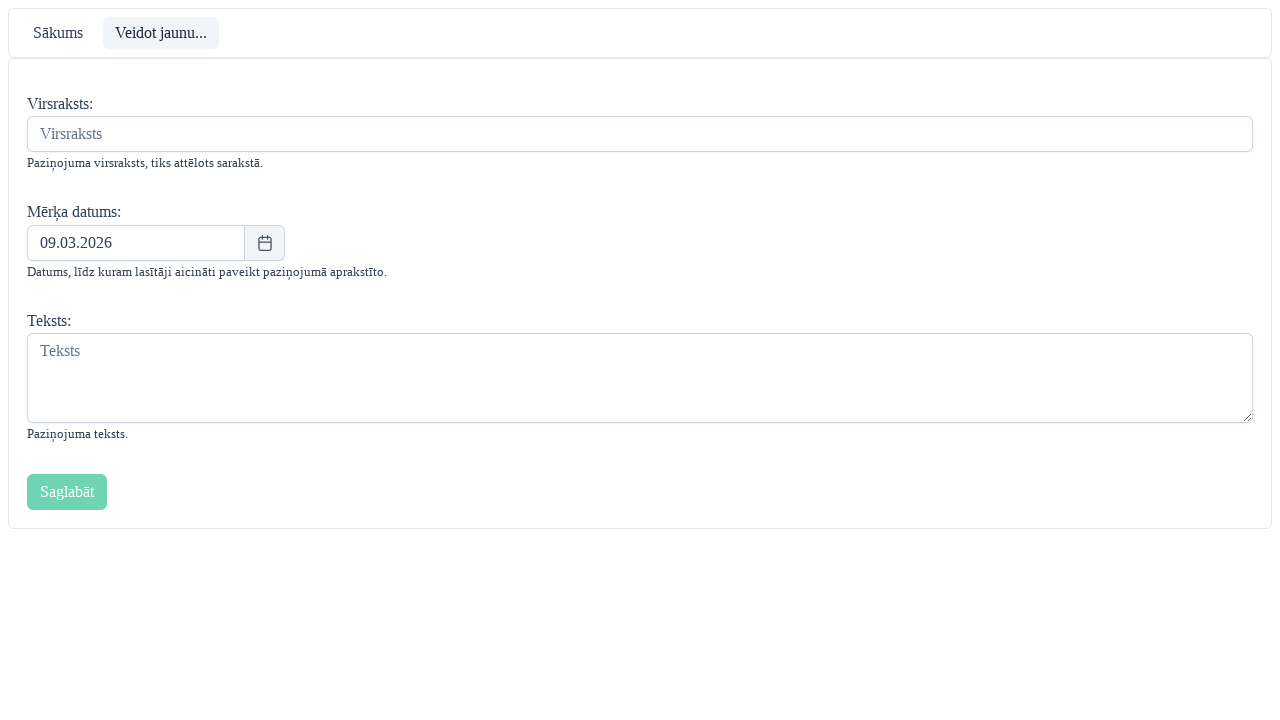